Navigates to a practice automation page, scrolls down to a table, and interacts with table elements to verify their presence

Starting URL: https://rahulshettyacademy.com/AutomationPractice/

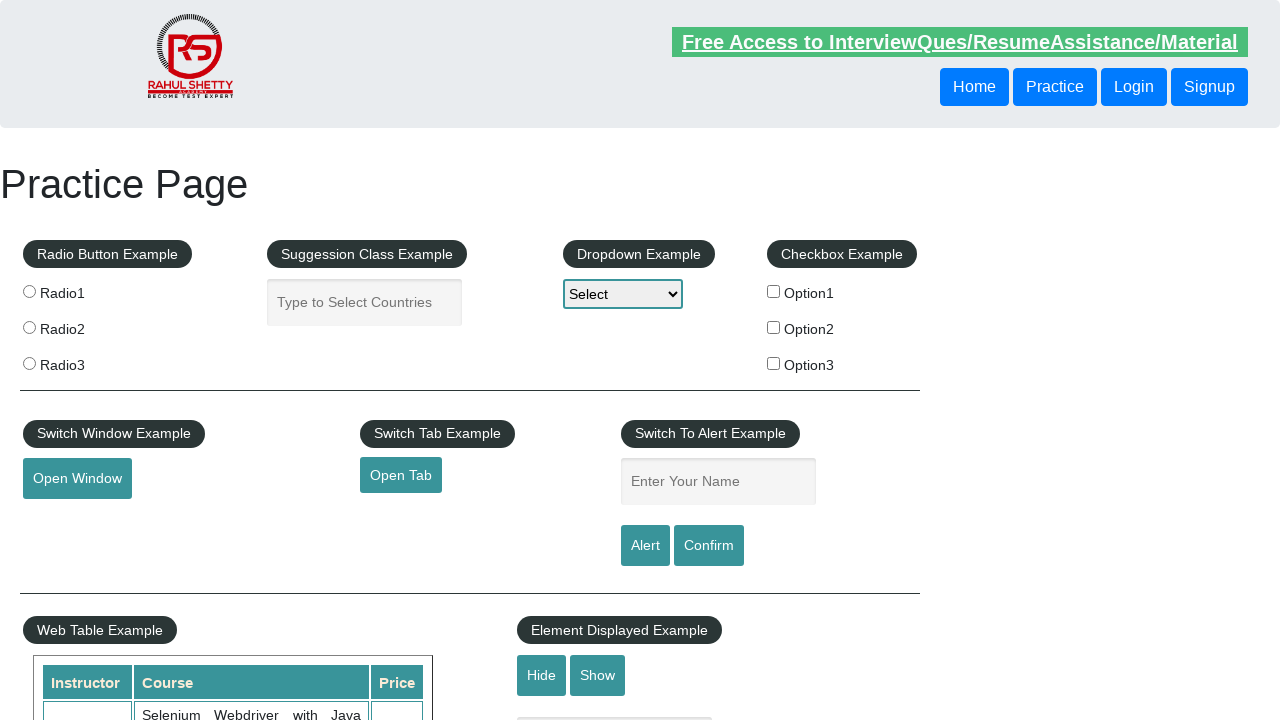

Navigated to practice automation page
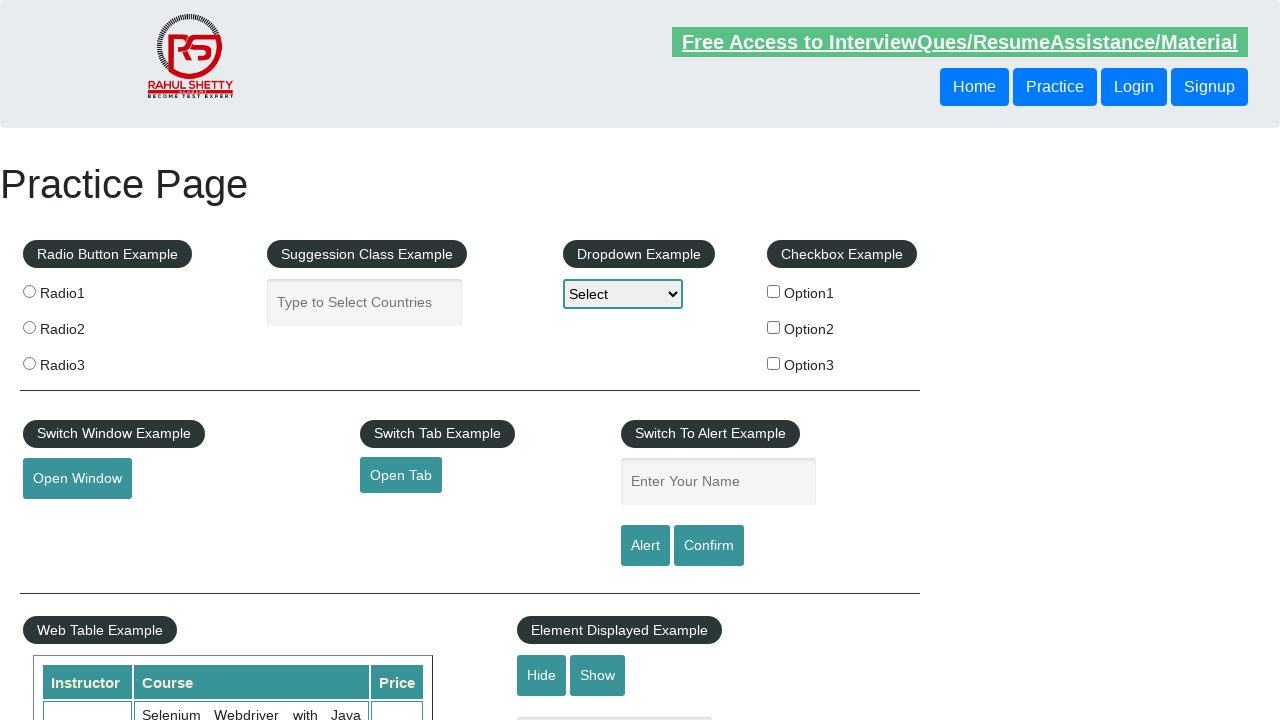

Scrolled down 800 pixels to reveal table
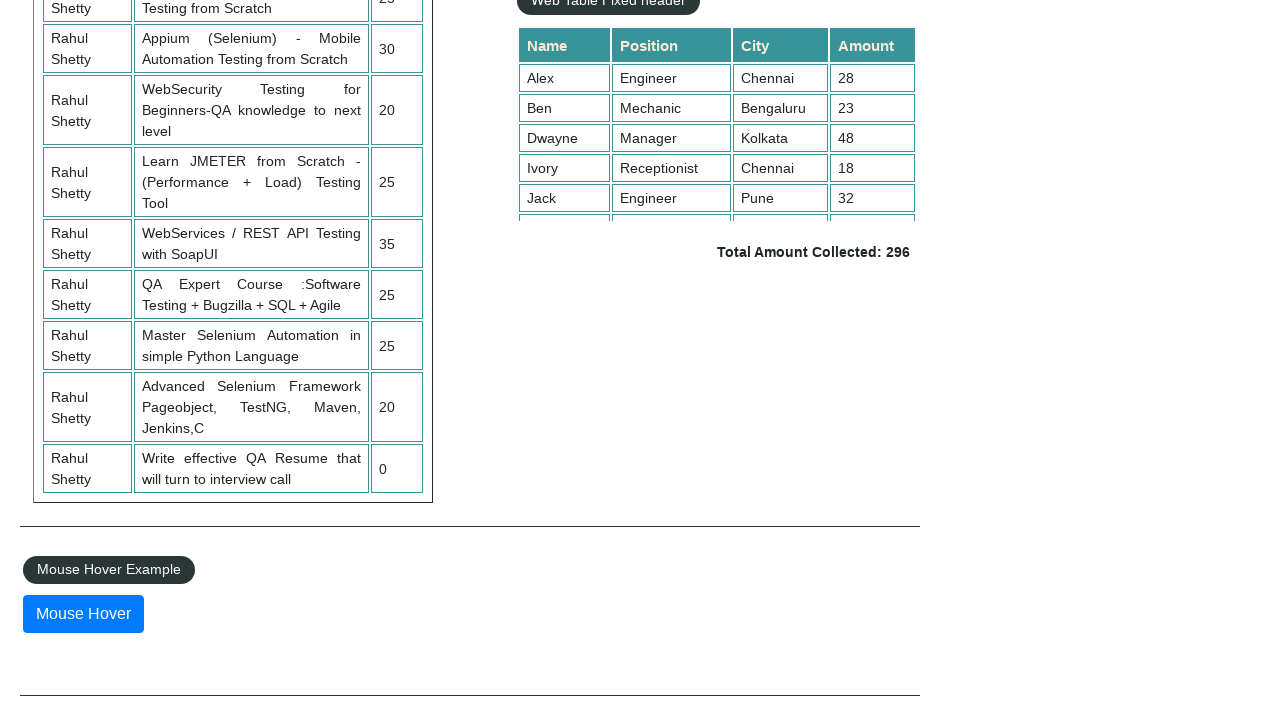

Table element is visible
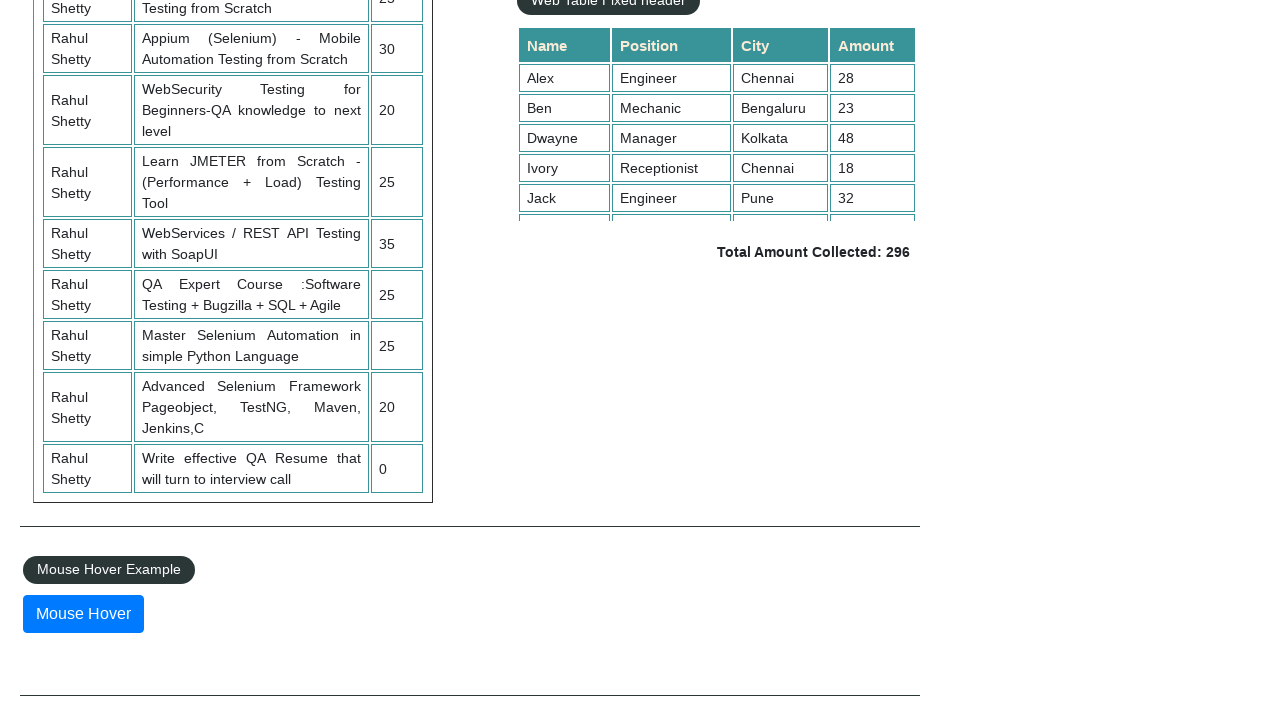

Table rows are present in DOM
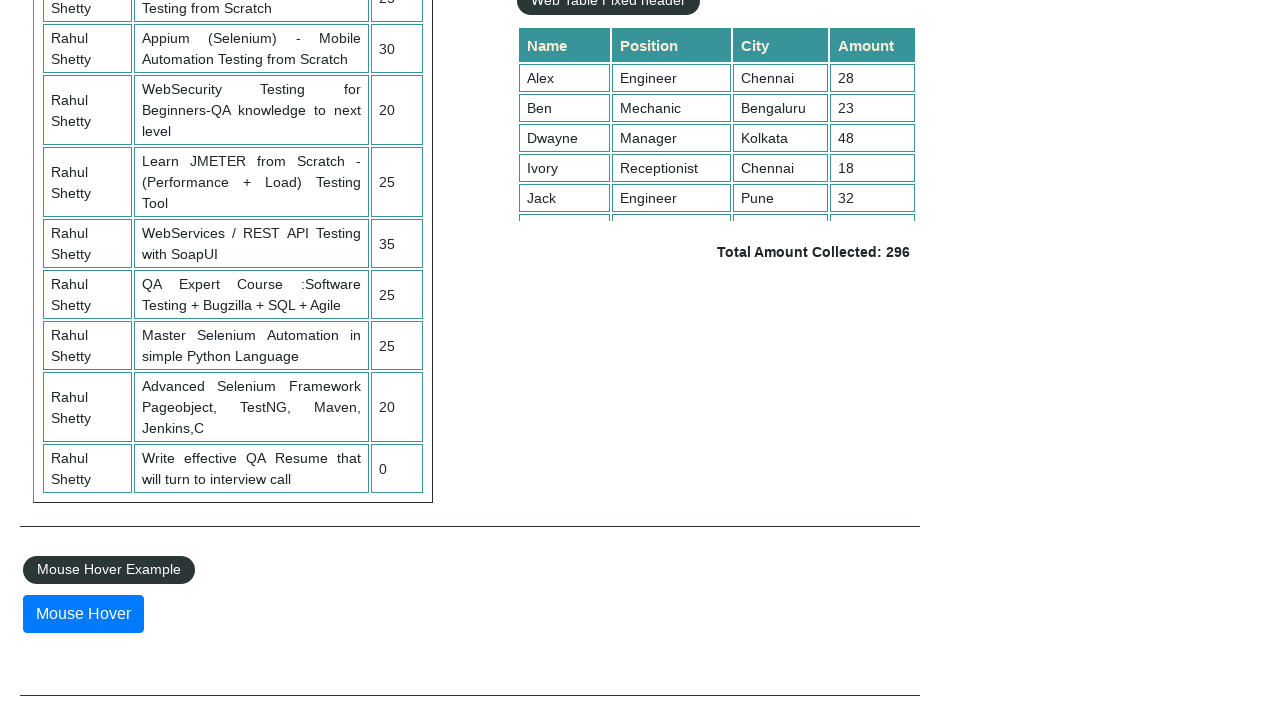

Table headers are present in DOM
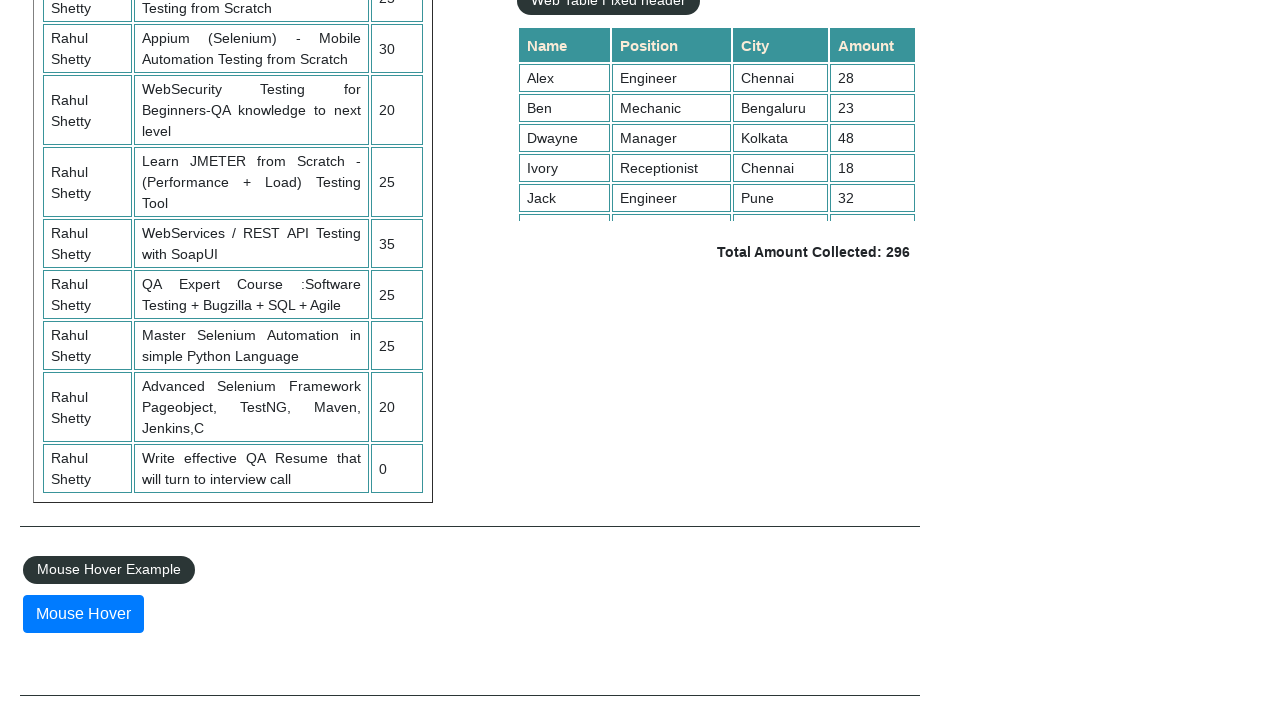

Third row of table is present in DOM
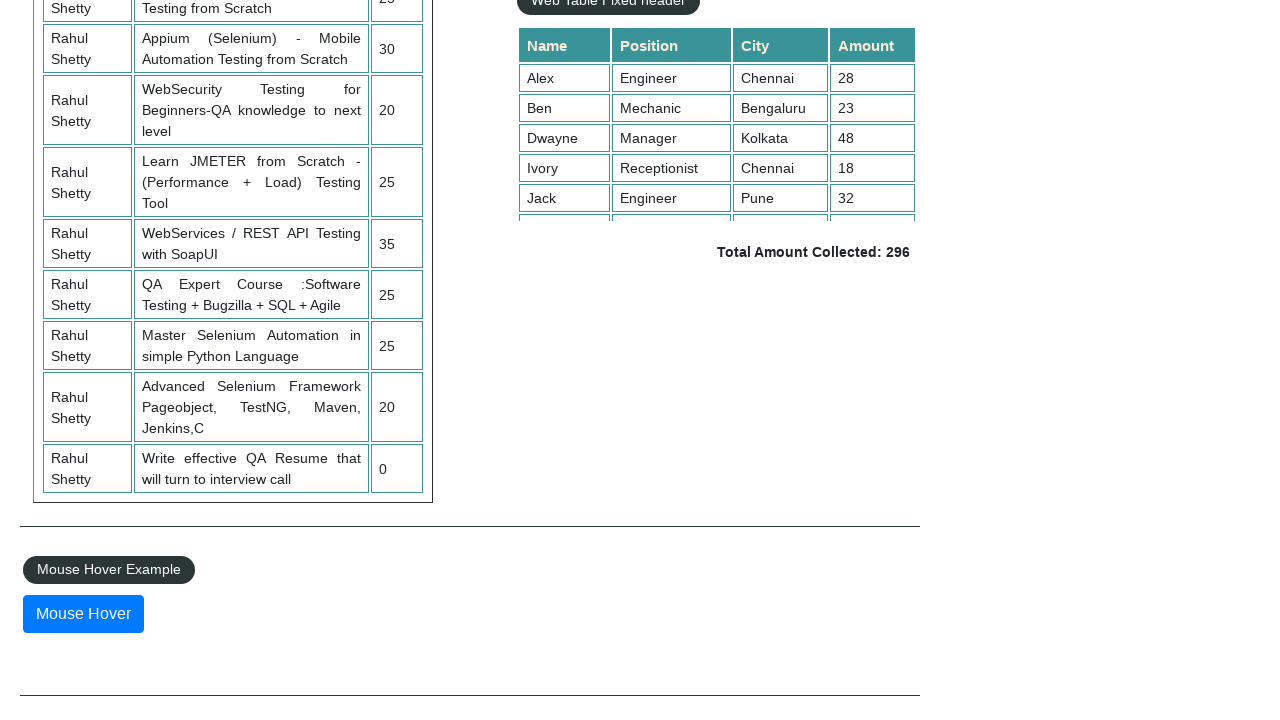

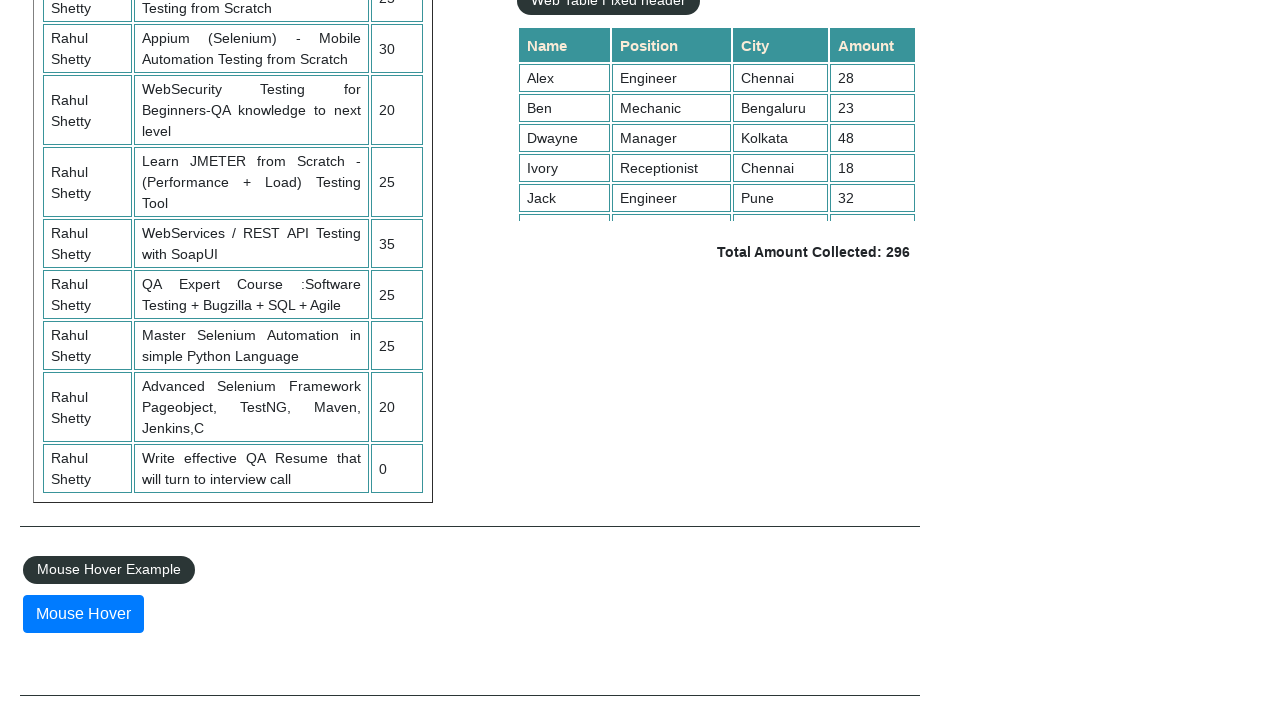